Tests removing stickers from the cart using both 'Remove 1' and 'Remove all' options and verifies the cart becomes empty

Starting URL: https://stickerfy.herokuapp.com/

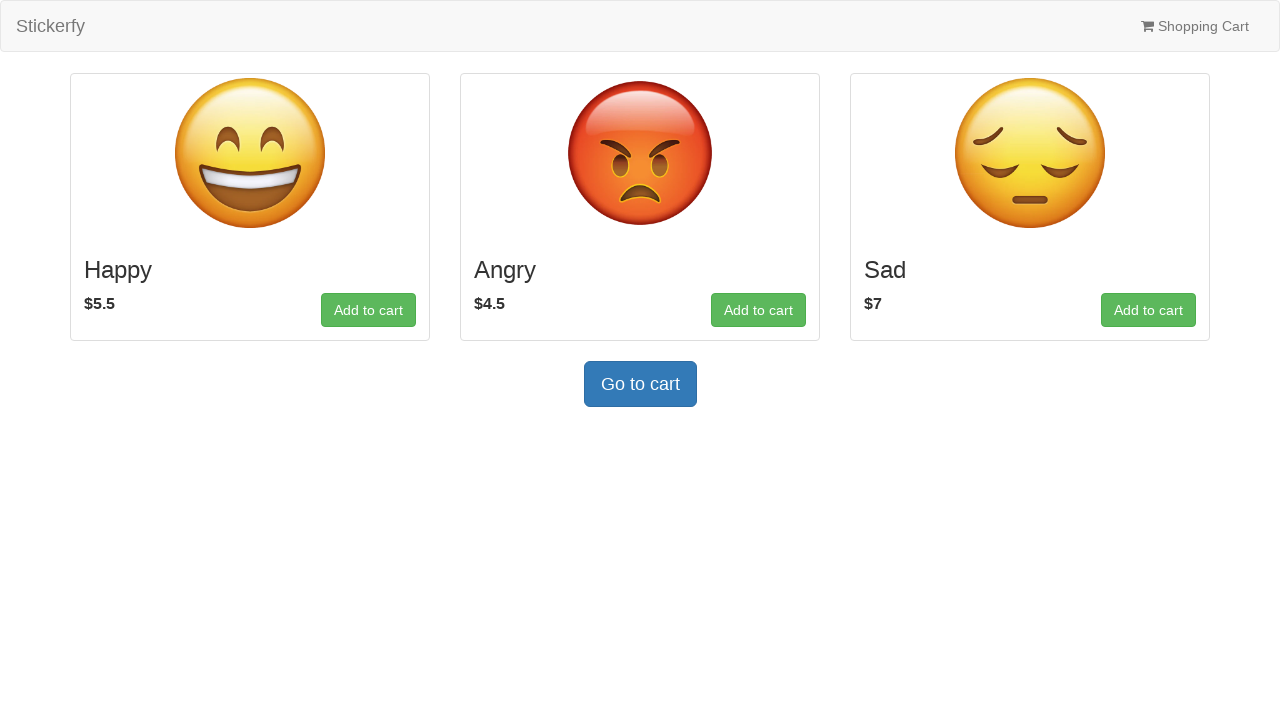

Clicked 'Add to cart' button for first sticker (Angry) at (758, 310) on internal:role=button[name="Add to cart"i] >> nth=1
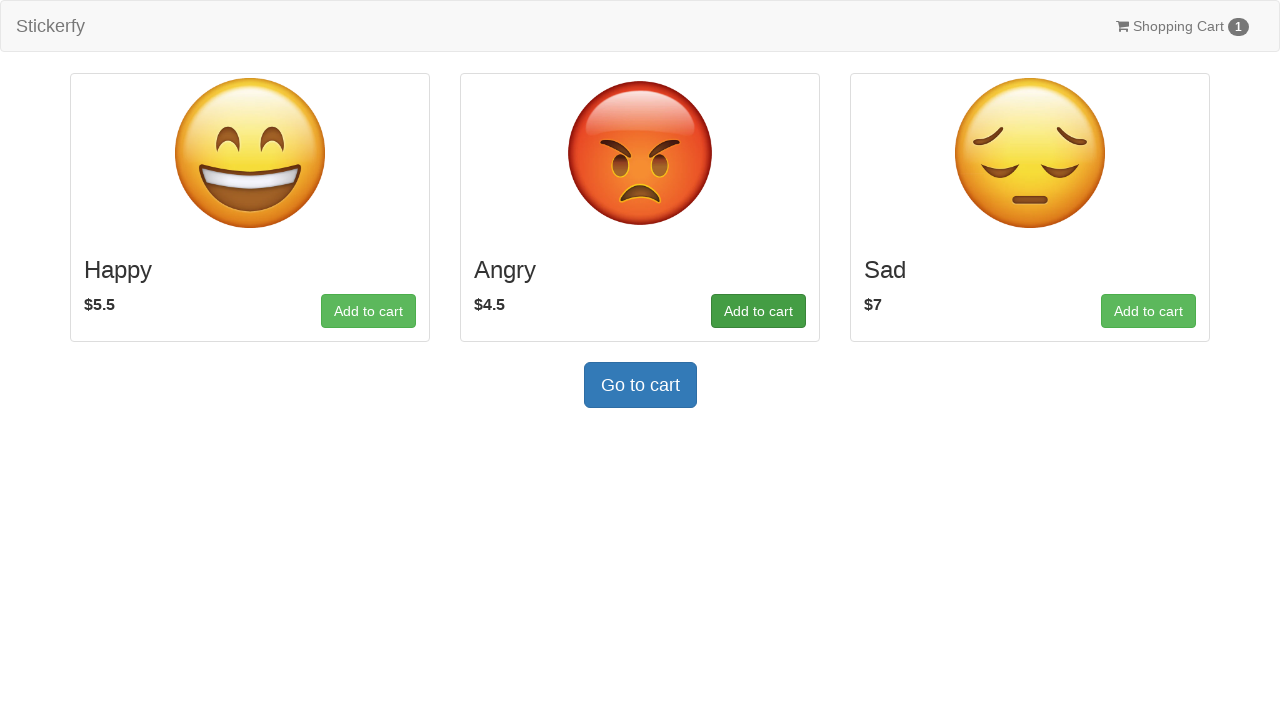

Clicked 'Add to cart' button for second sticker (Sad) - first time at (1148, 311) on internal:role=button[name="Add to cart"i] >> nth=2
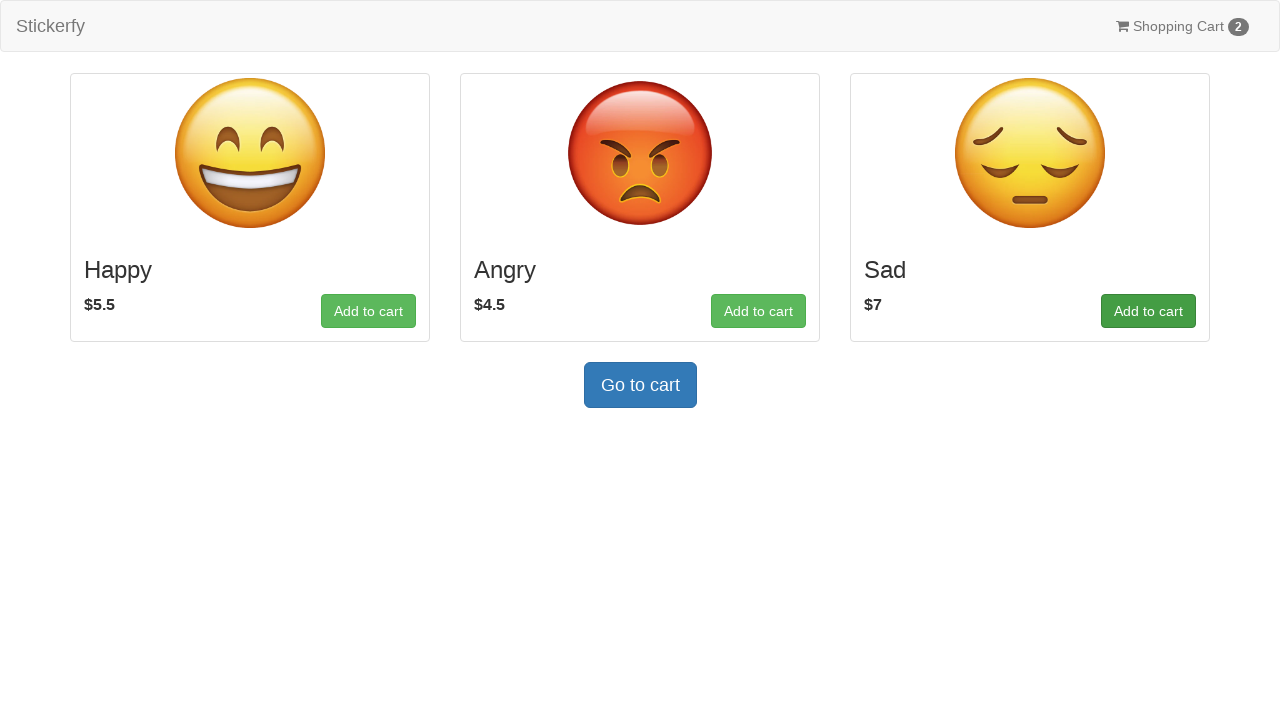

Clicked 'Add to cart' button for second sticker (Sad) - second time at (1148, 311) on internal:role=button[name="Add to cart"i] >> nth=2
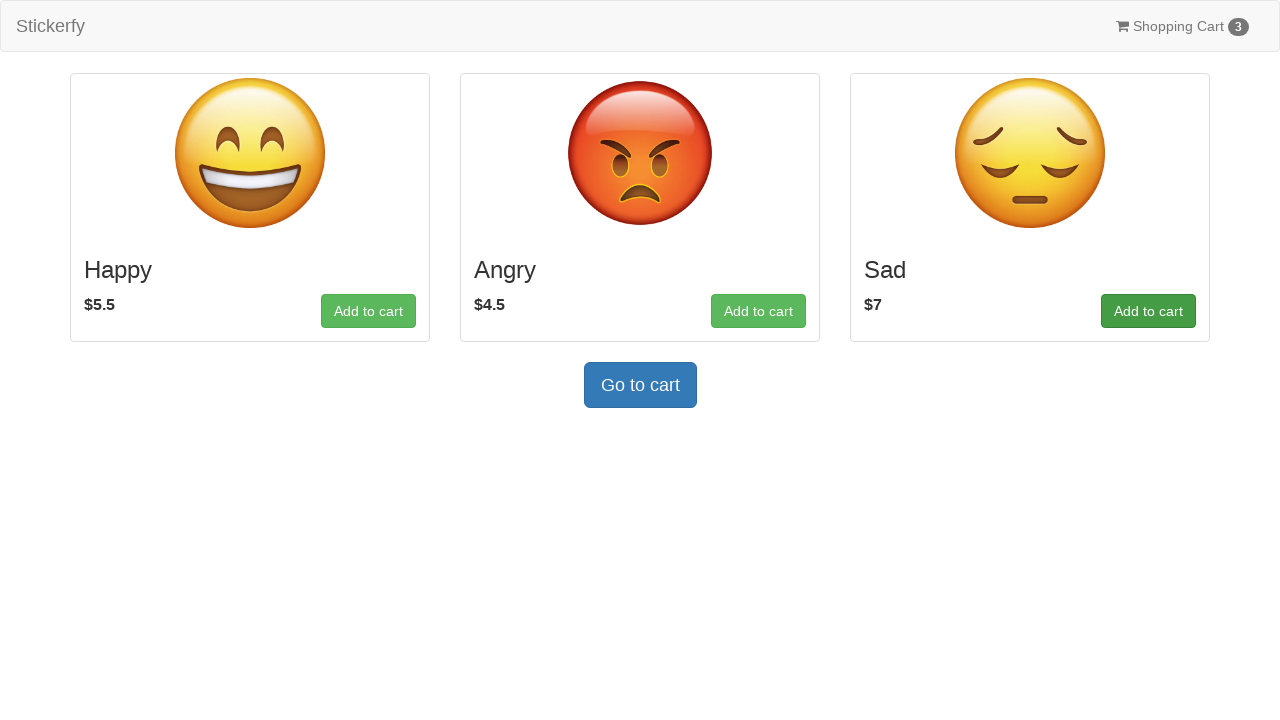

Clicked on Shopping Cart link with 3 items at (1182, 26) on internal:role=link[name="Shopping Cart 3"i]
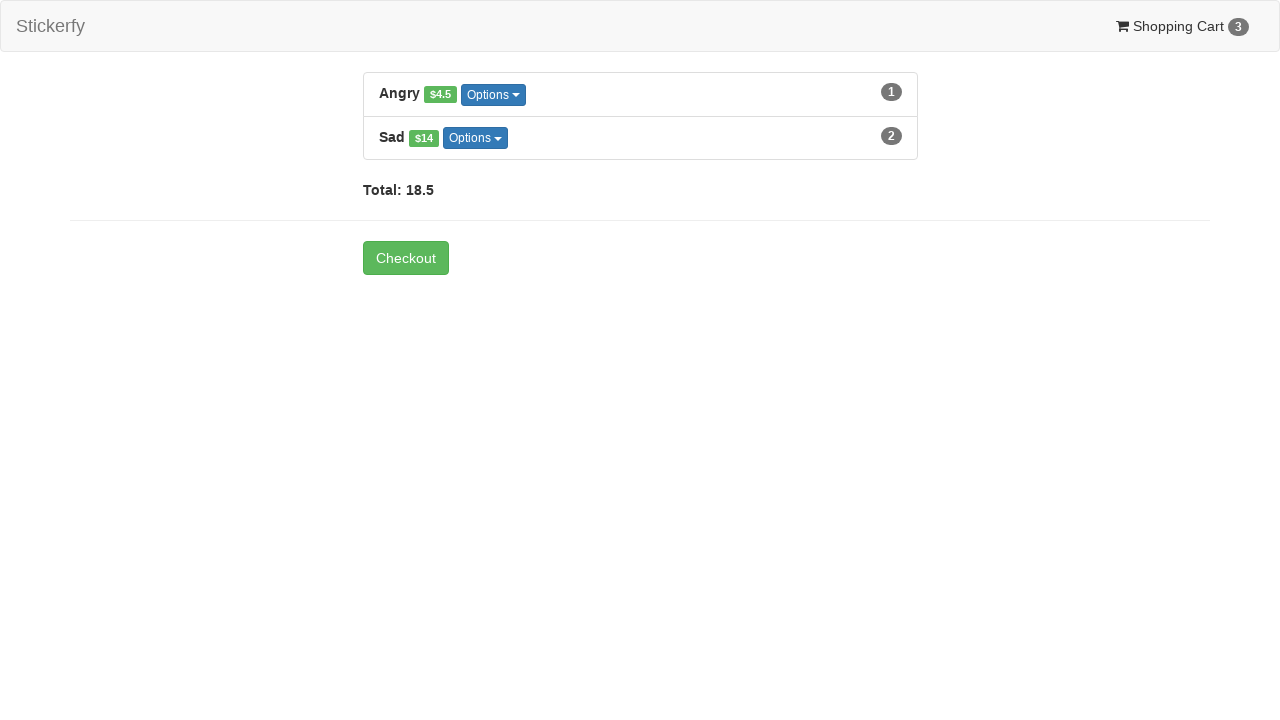

Clicked Options button for Angry sticker at (494, 95) on li >> internal:has-text="Angry"i >> internal:role=button
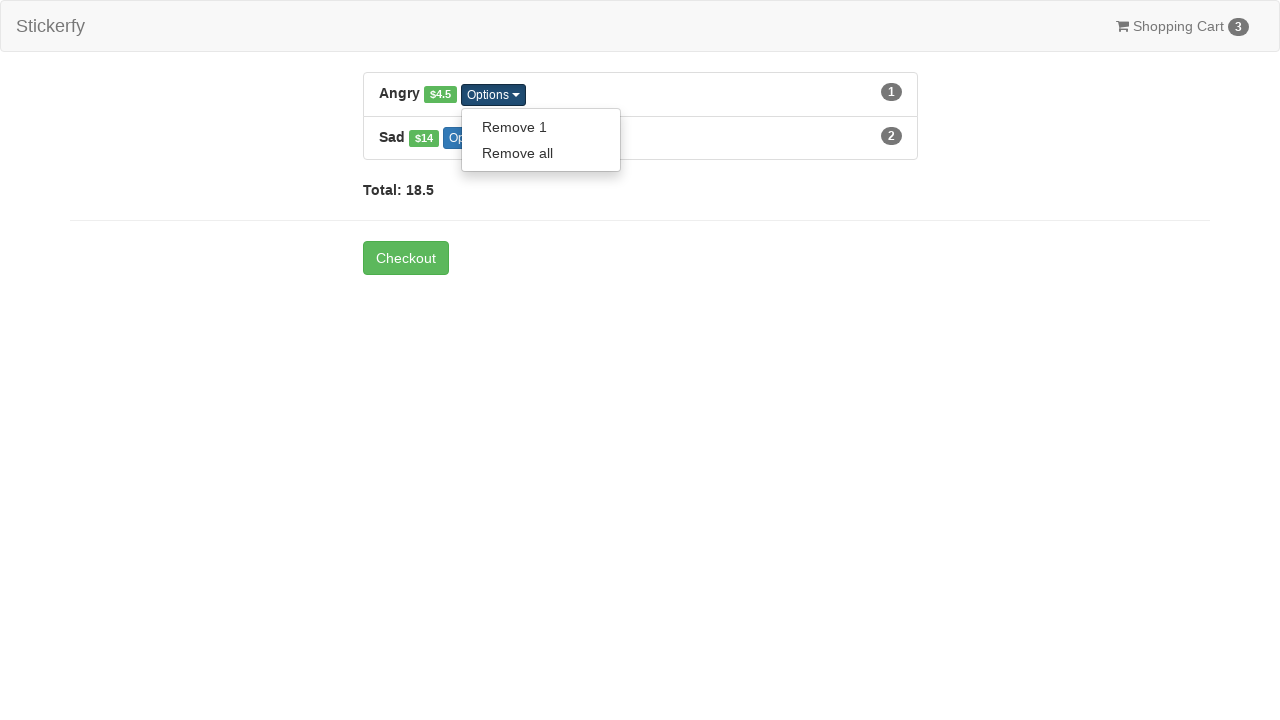

Clicked 'Remove 1' link to remove one Angry sticker at (541, 127) on internal:role=link[name="Remove 1"i]
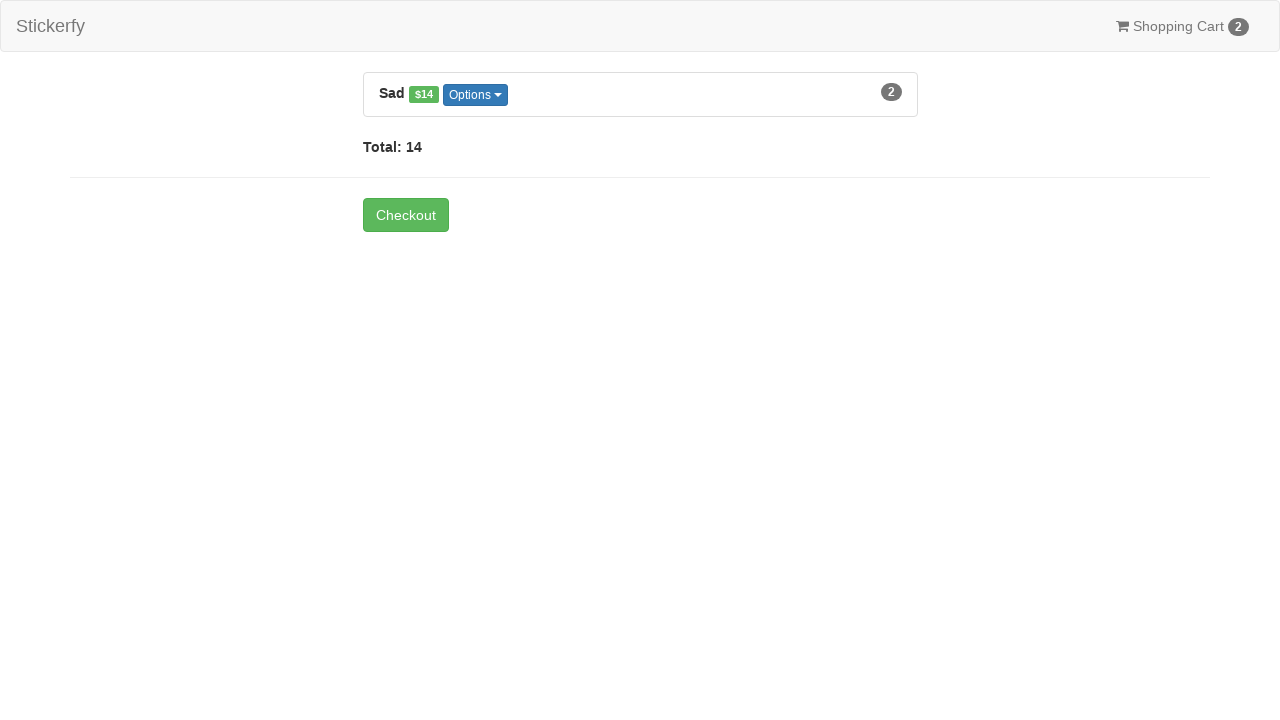

Clicked Options button for Sad sticker at (476, 95) on internal:role=button[name="Options"i]
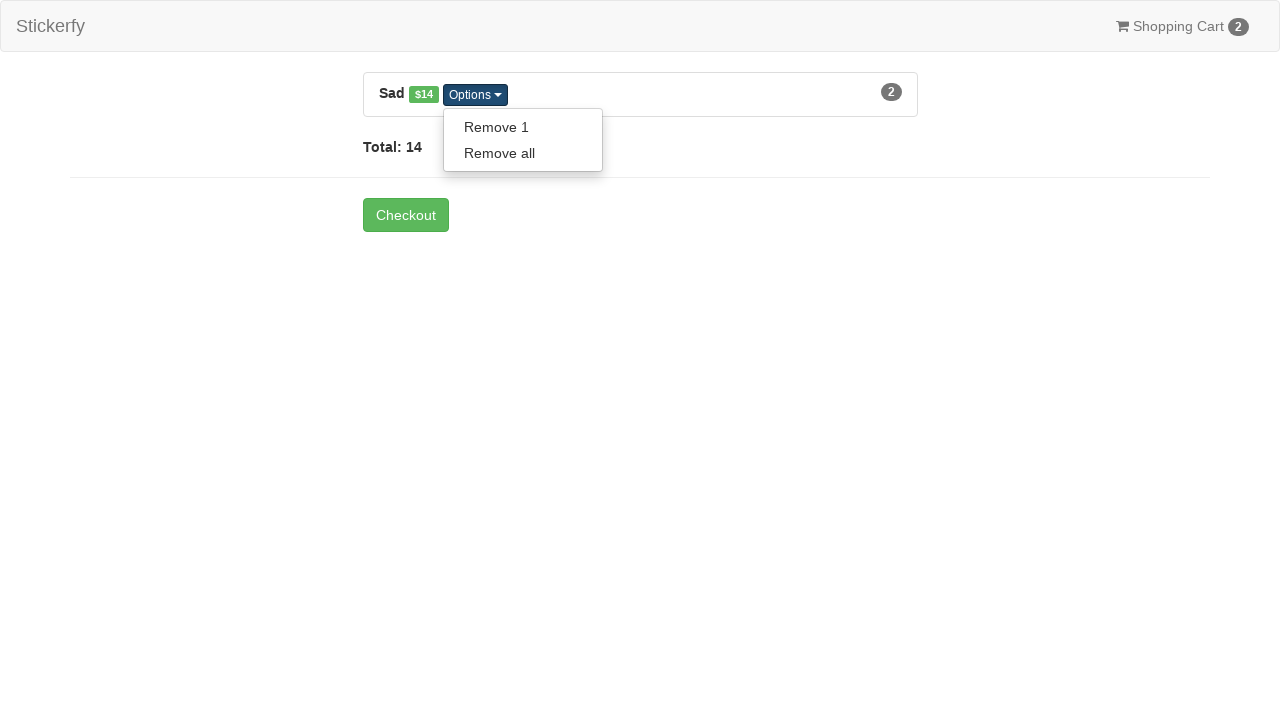

Clicked 'Remove all' link to remove all Sad stickers at (523, 153) on internal:role=link[name="Remove all"i]
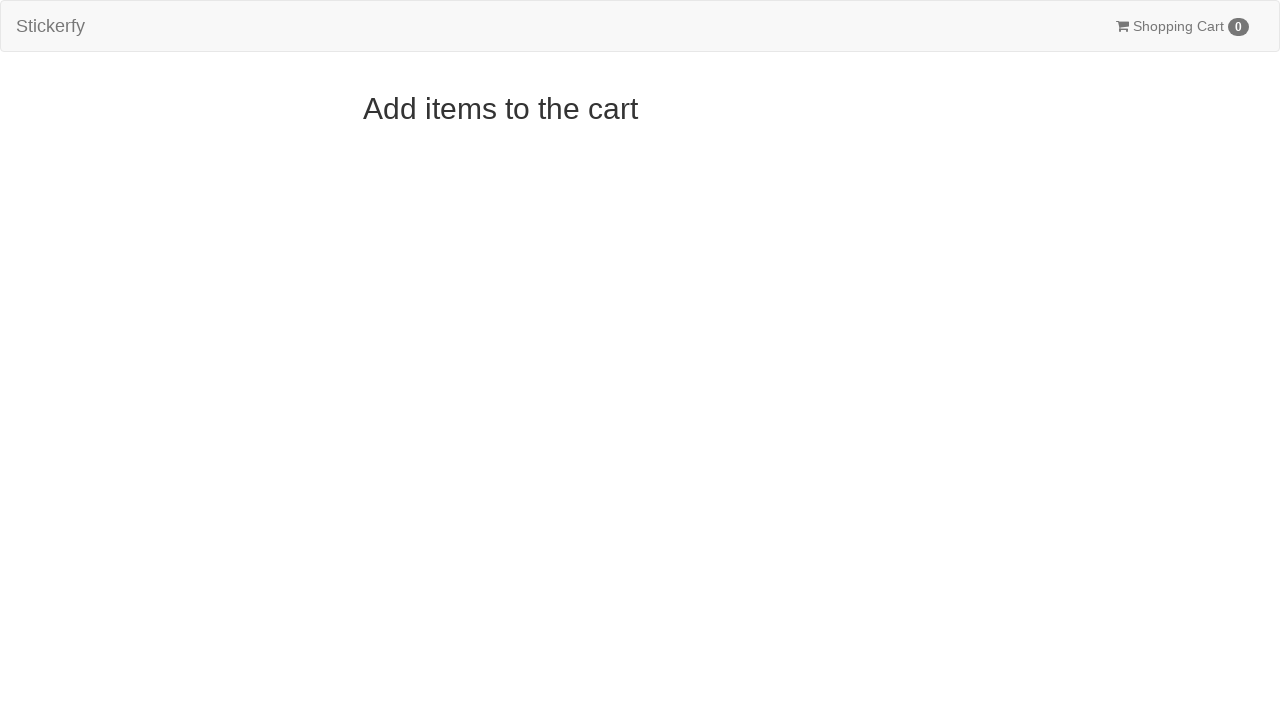

Verified empty cart message 'Add items to the cart' is displayed
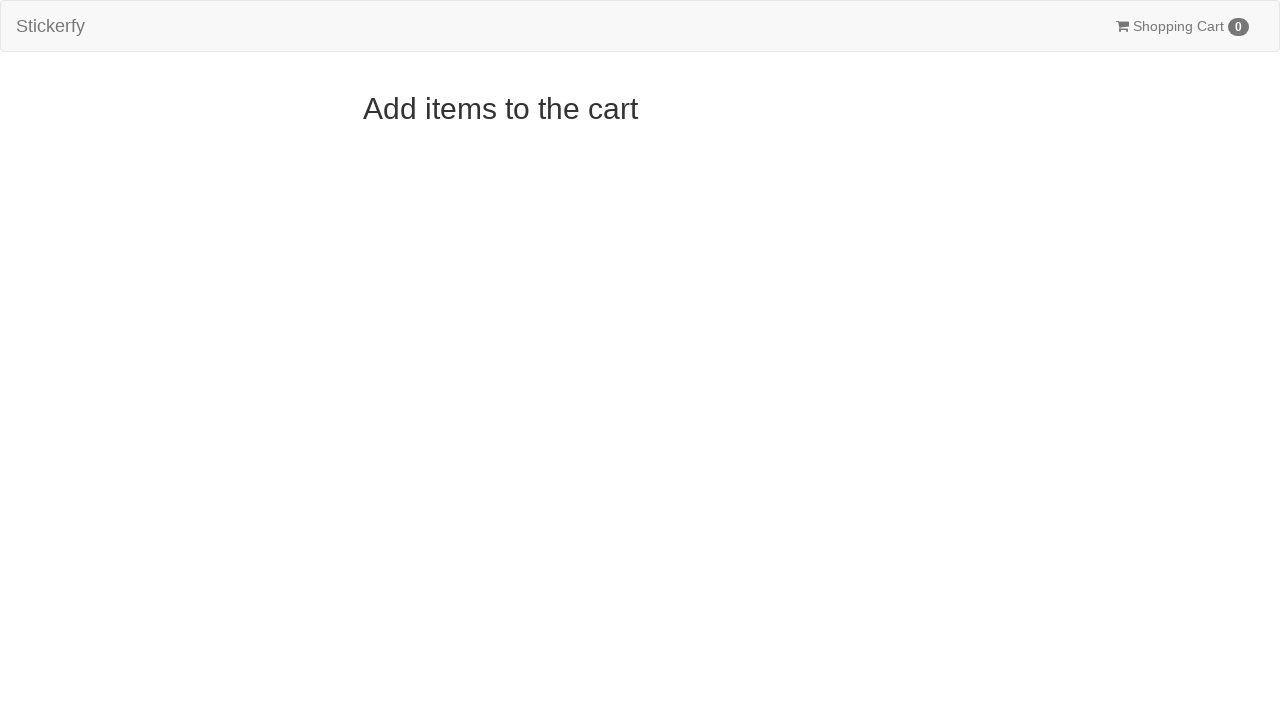

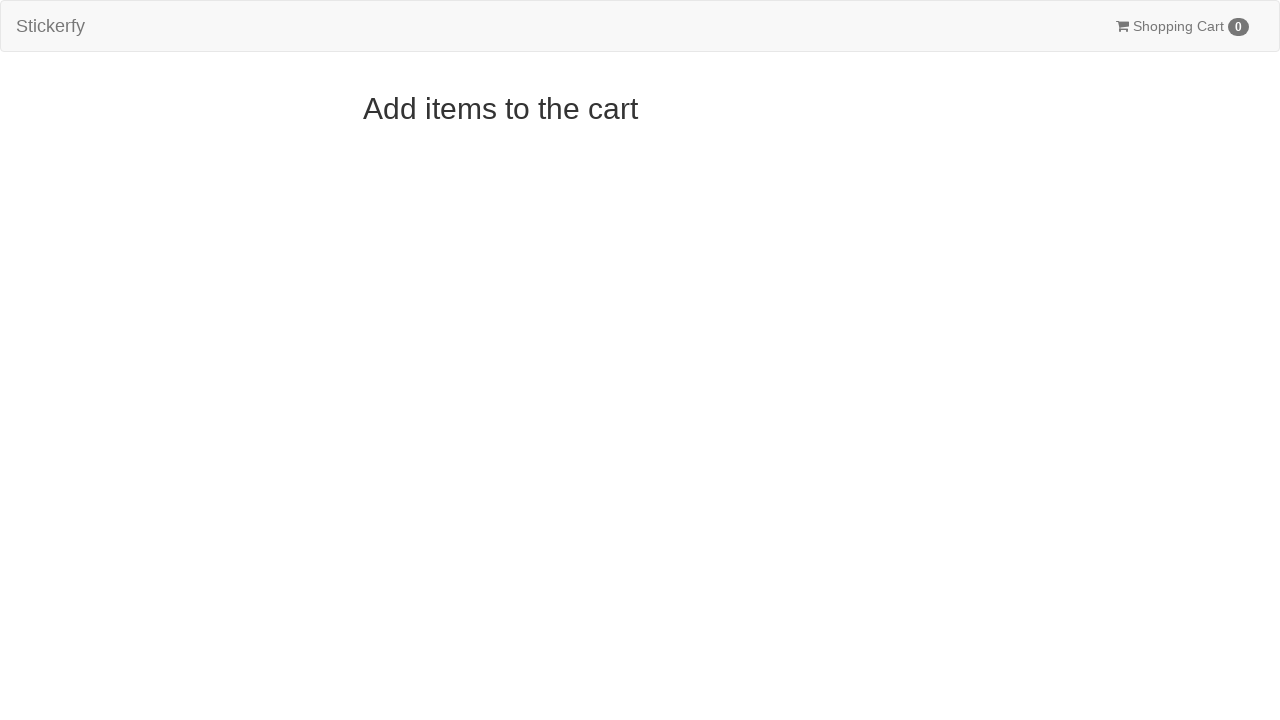